Tests that clicking the confirm button triggers a confirm dialog, accepts it, and verifies the result text shows acceptance

Starting URL: https://demoqa.com/alerts

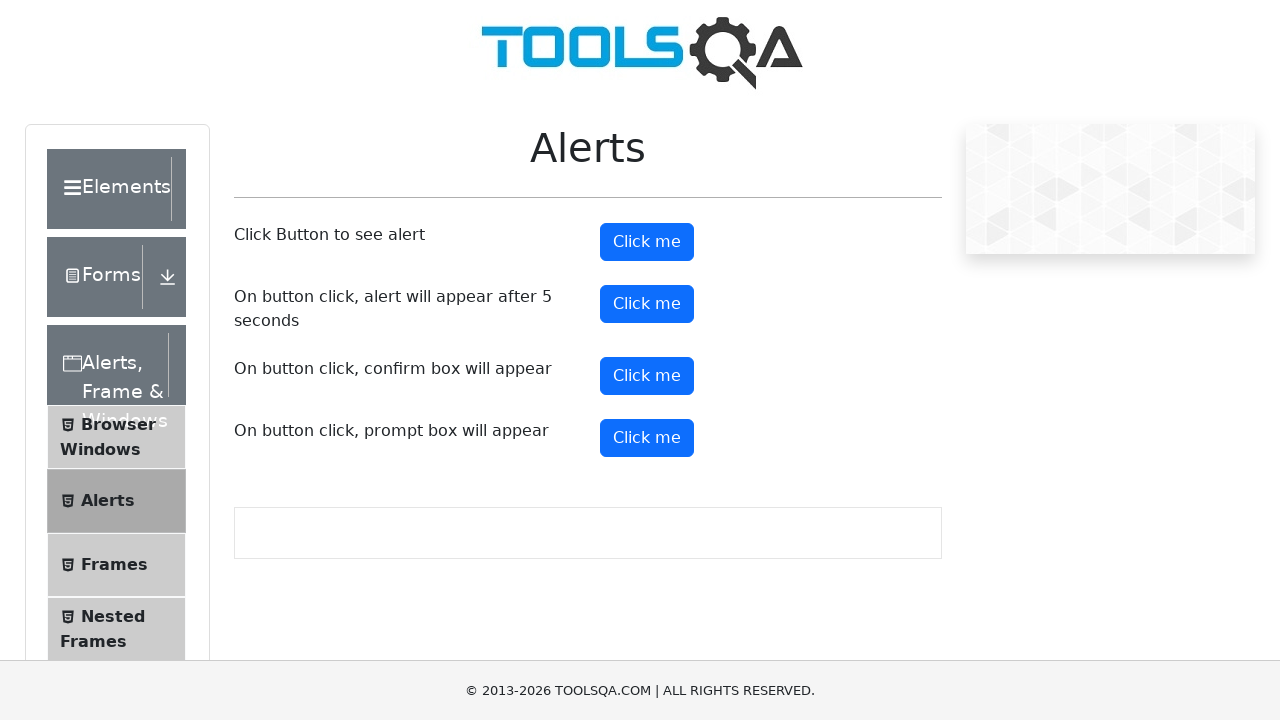

Set up dialog handler to accept confirm dialog
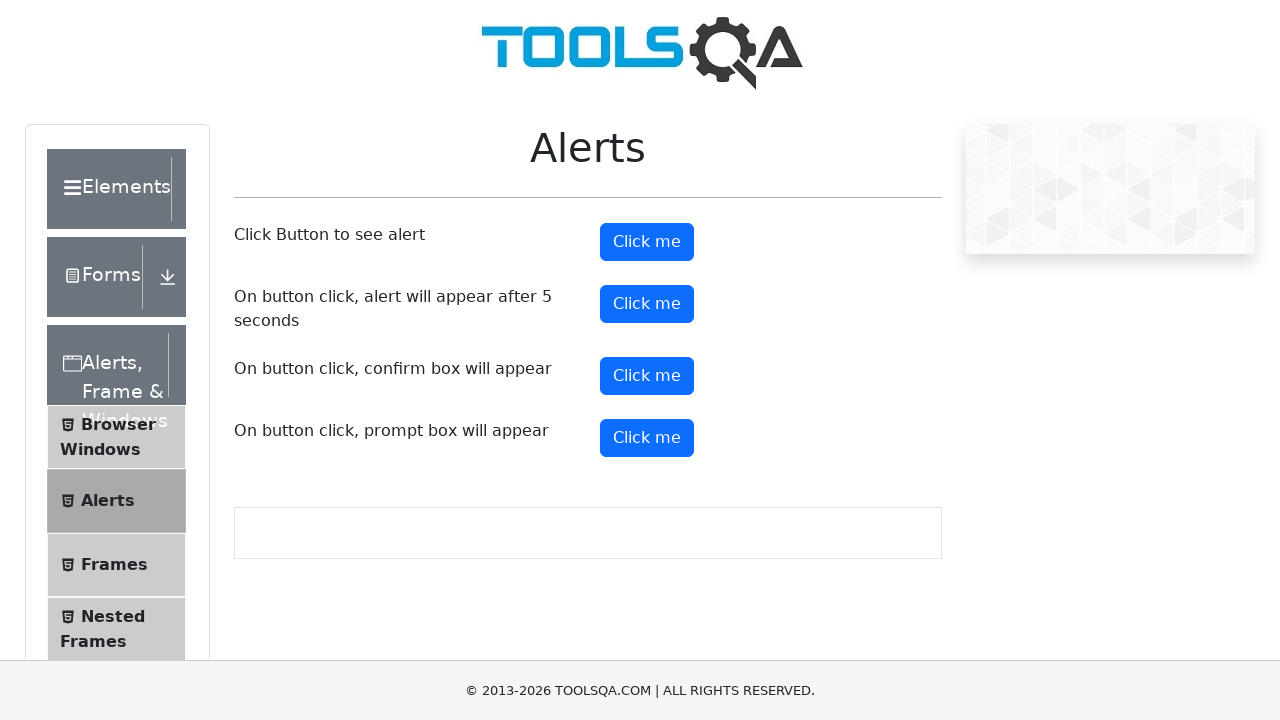

Clicked the confirm button to trigger dialog at (647, 376) on #confirmButton
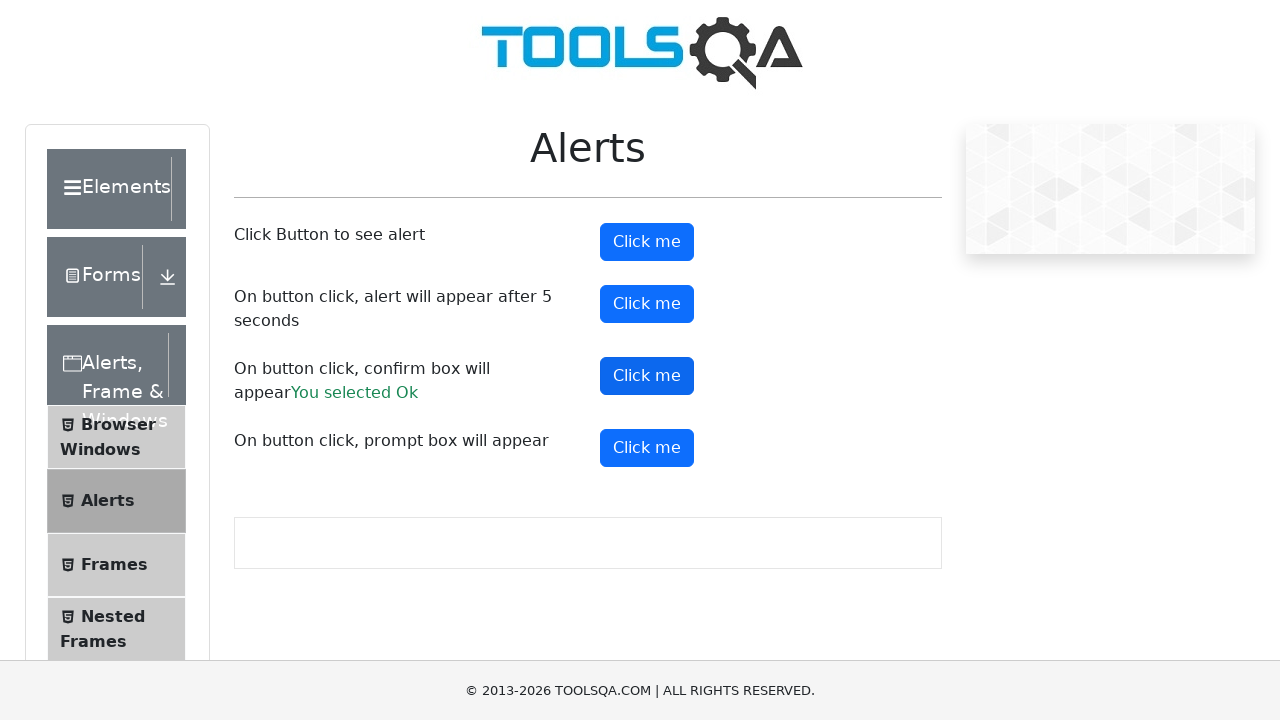

Confirmed dialog was accepted by verifying result text appears
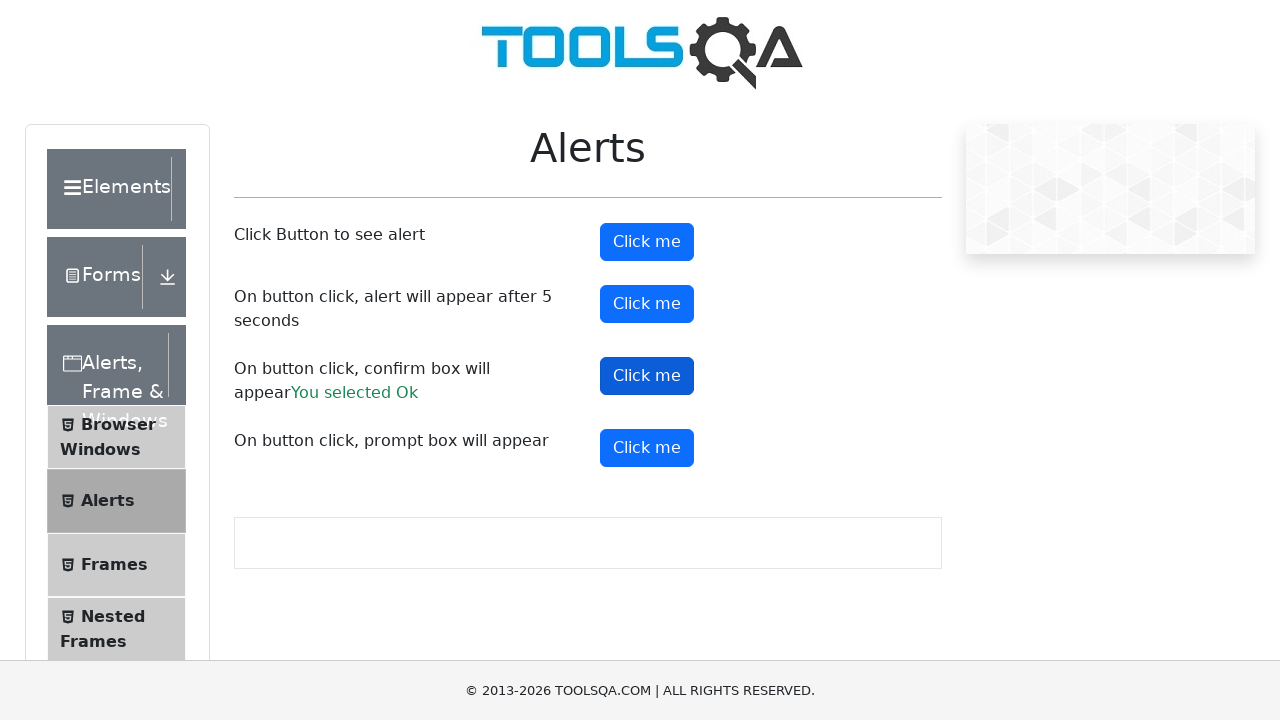

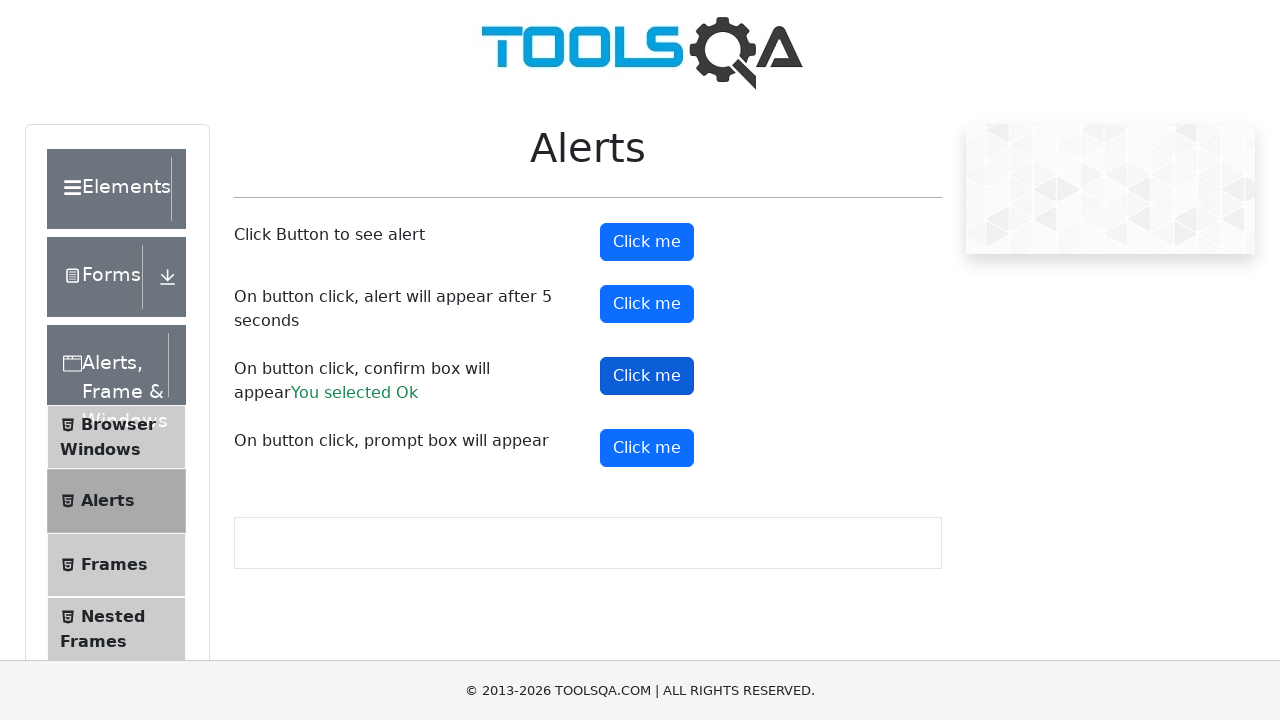